Tests opting out of A/B tests by adding an opt-out cookie before navigating to the A/B test page

Starting URL: http://the-internet.herokuapp.com

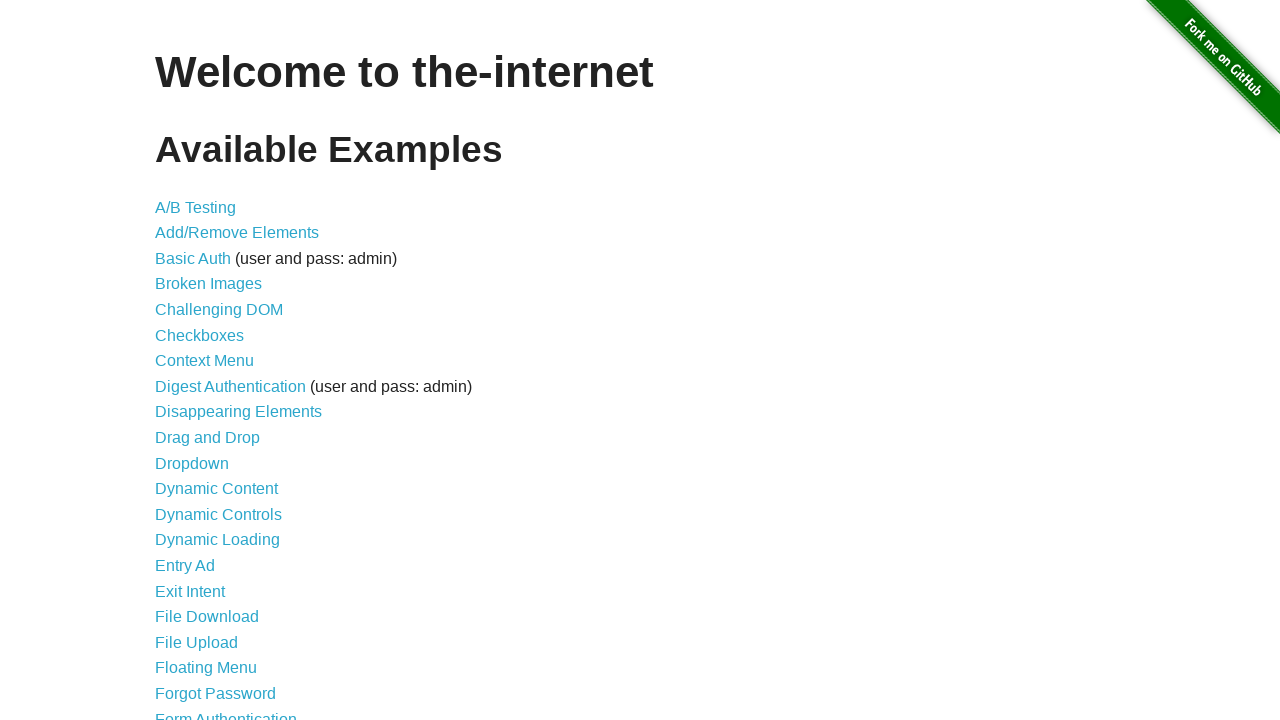

Added optimizelyOptOut cookie to opt out of A/B tests
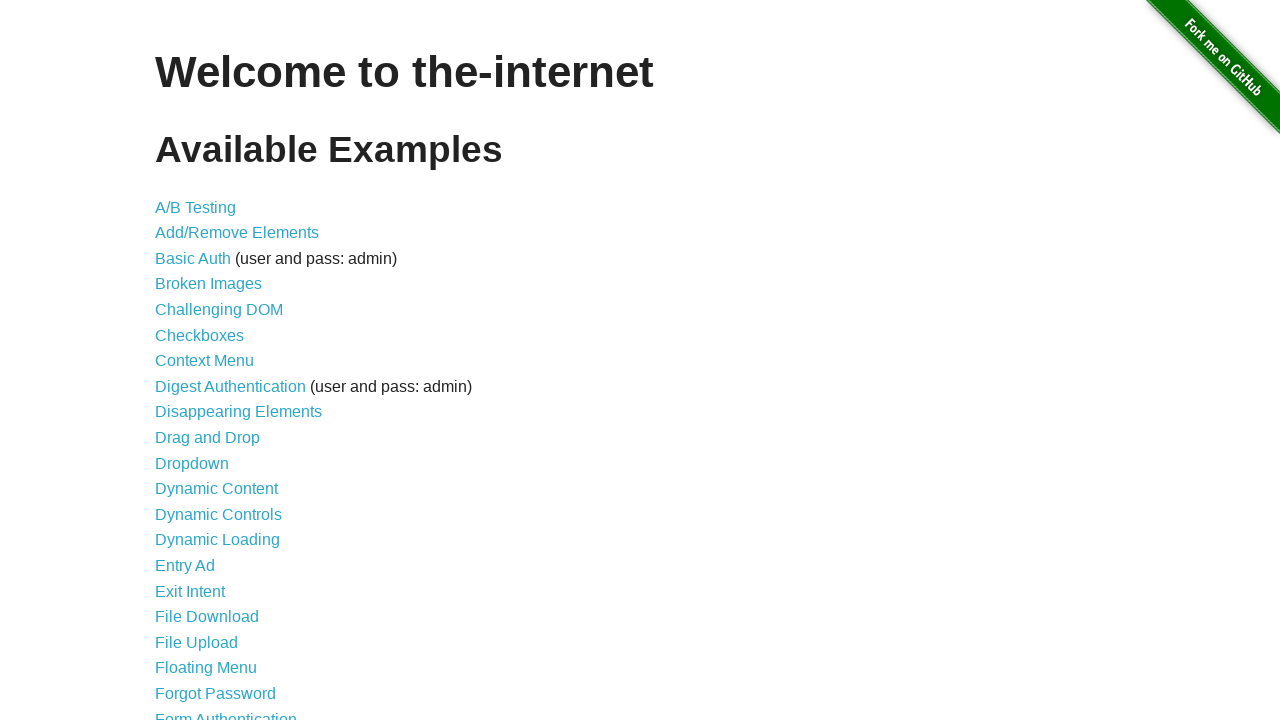

Navigated to A/B test page
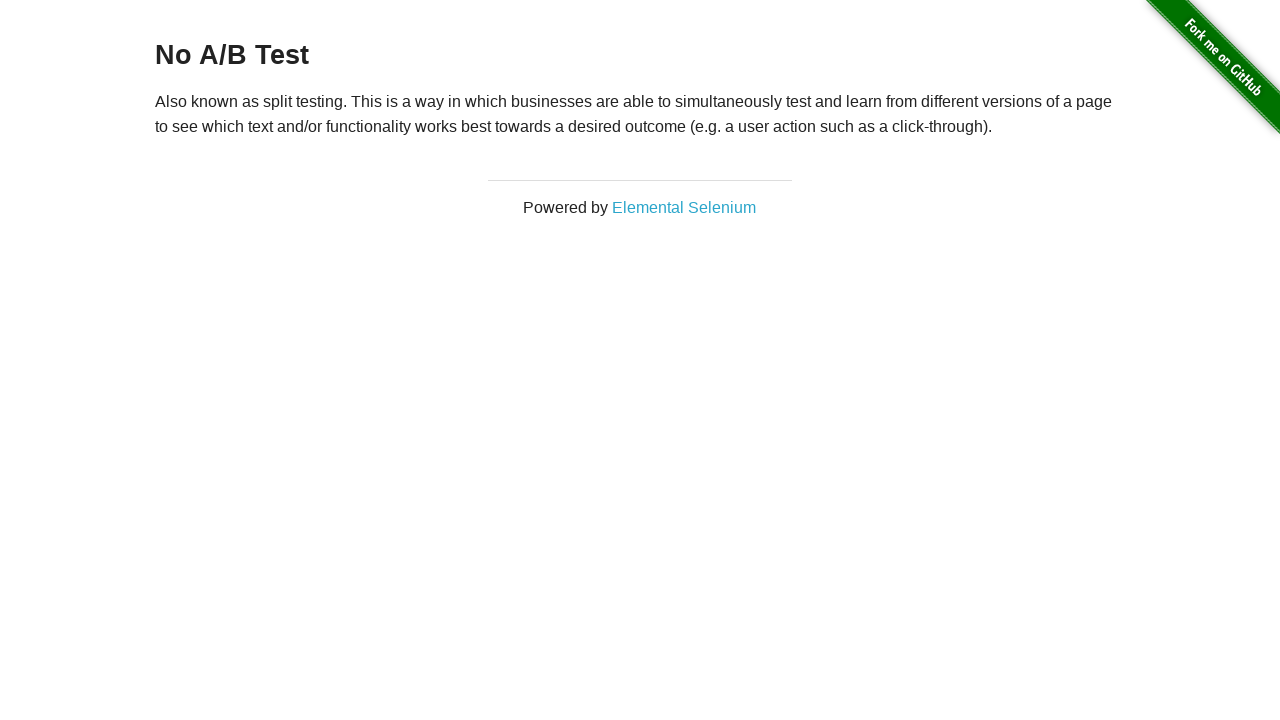

Waited for h3 heading to load
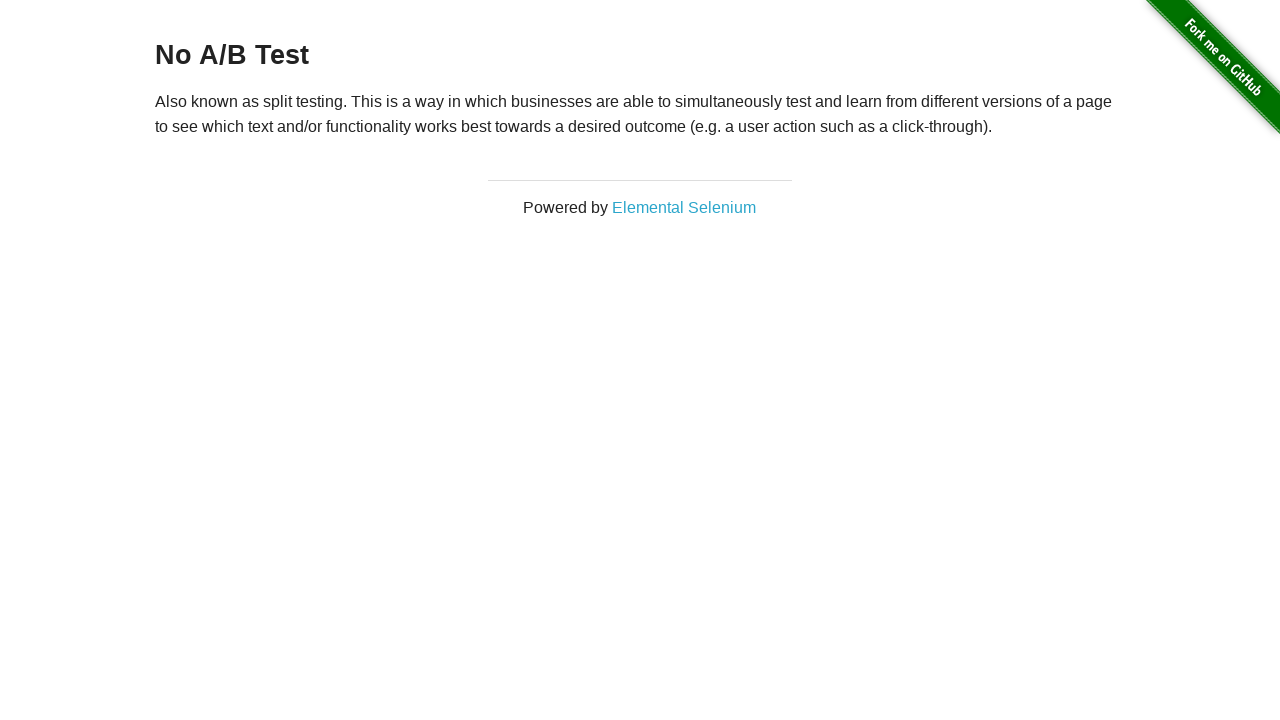

Retrieved h3 heading text
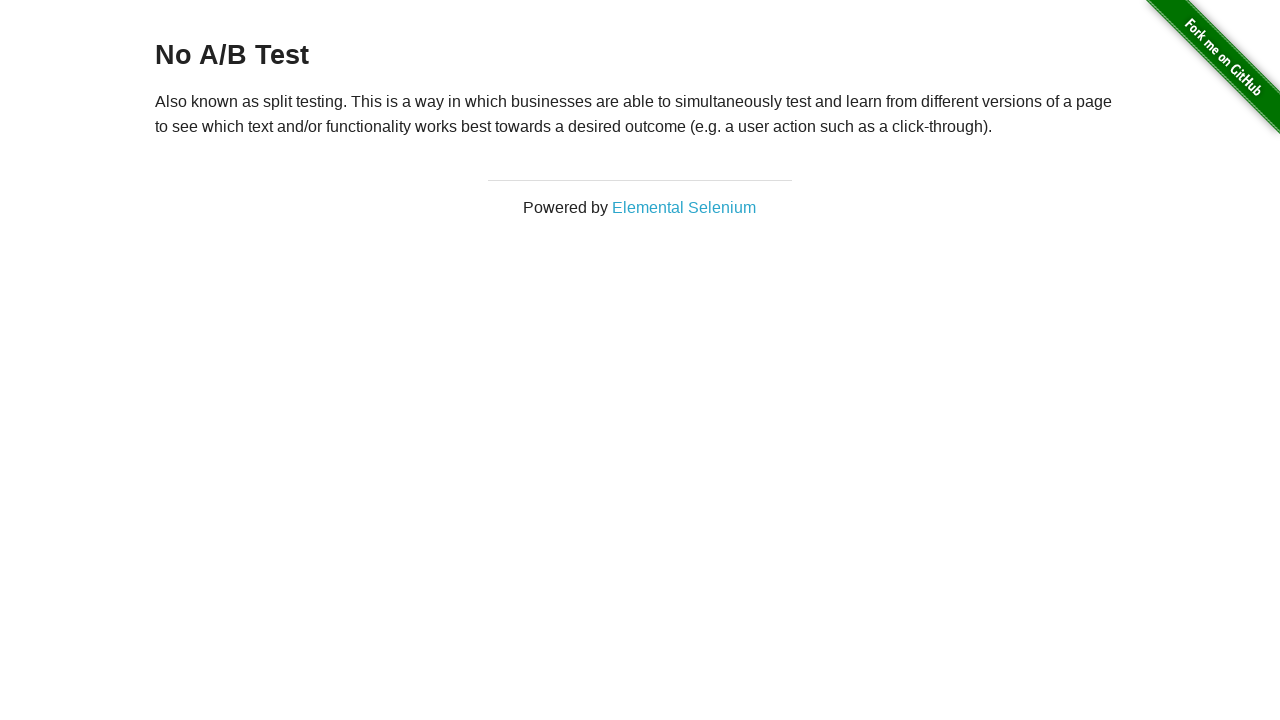

Verified heading starts with 'No A/B Test' - opt-out successful
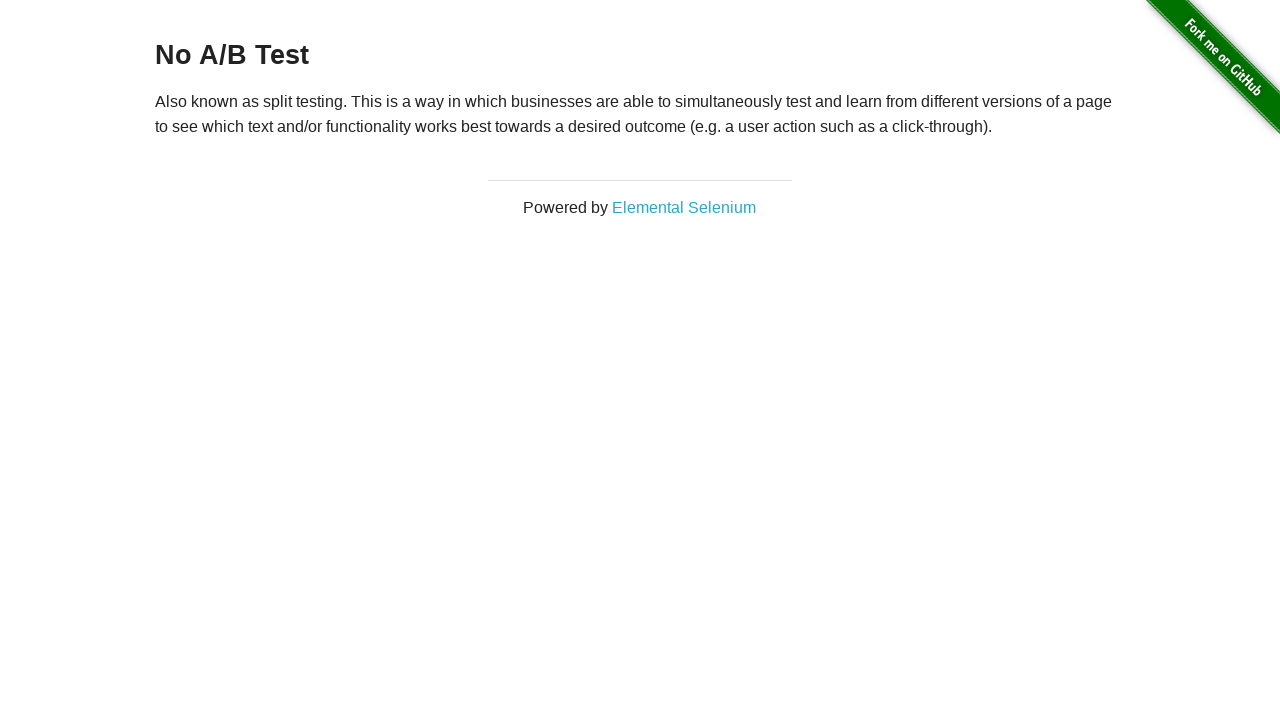

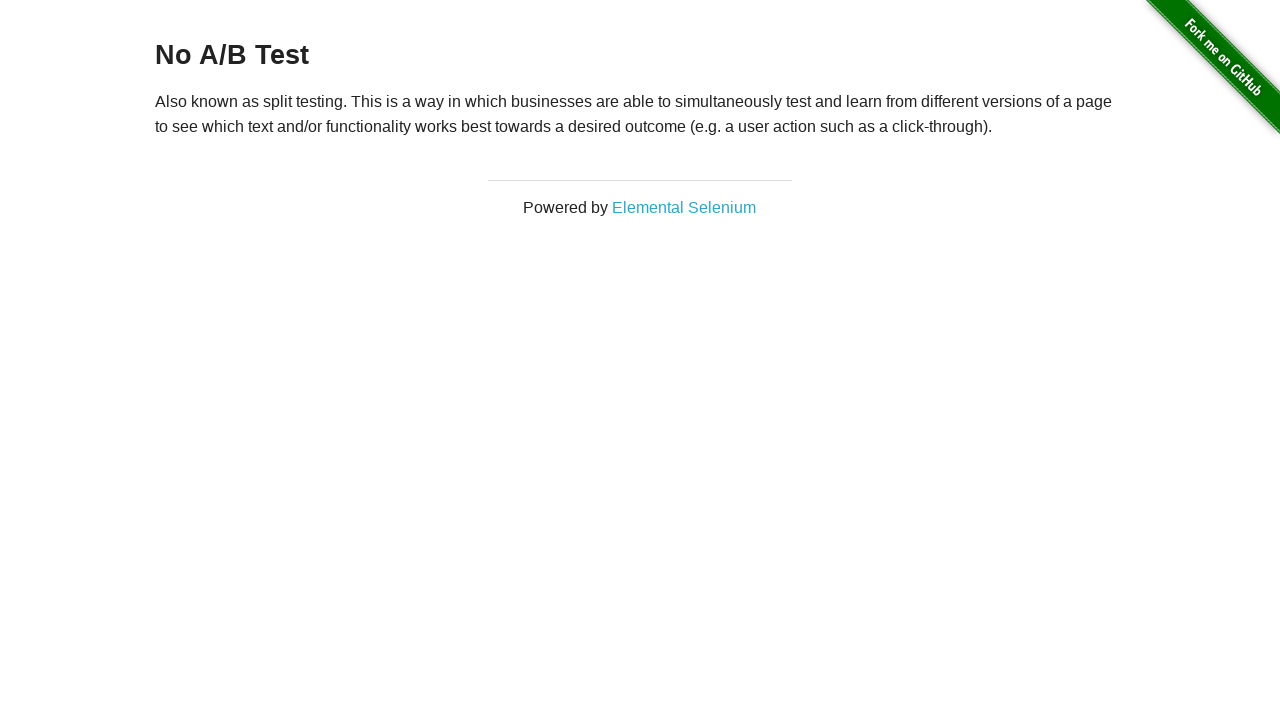